Navigates to login page and verifies that the email field has type 'email' and password field has type 'password'

Starting URL: https://vue-demo.daniel-avellaneda.com/

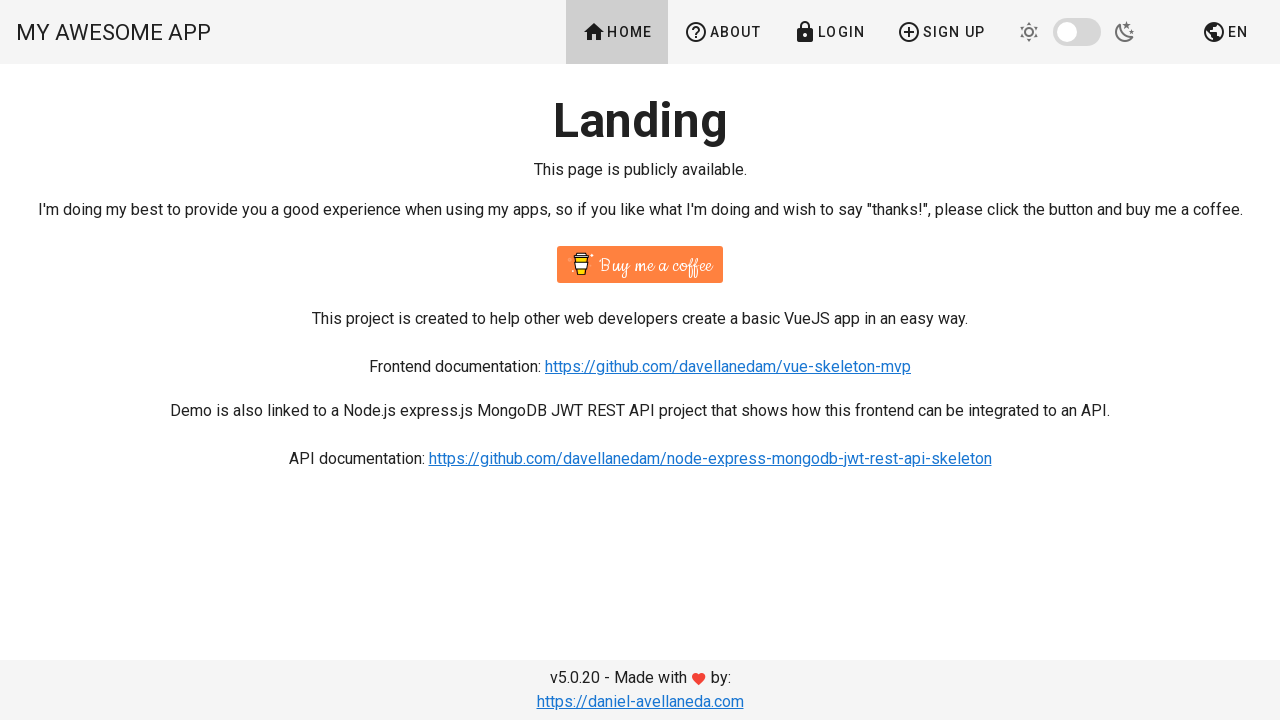

Clicked login page button at (829, 32) on a[href*='login'], button:has-text('Login'), .login-btn
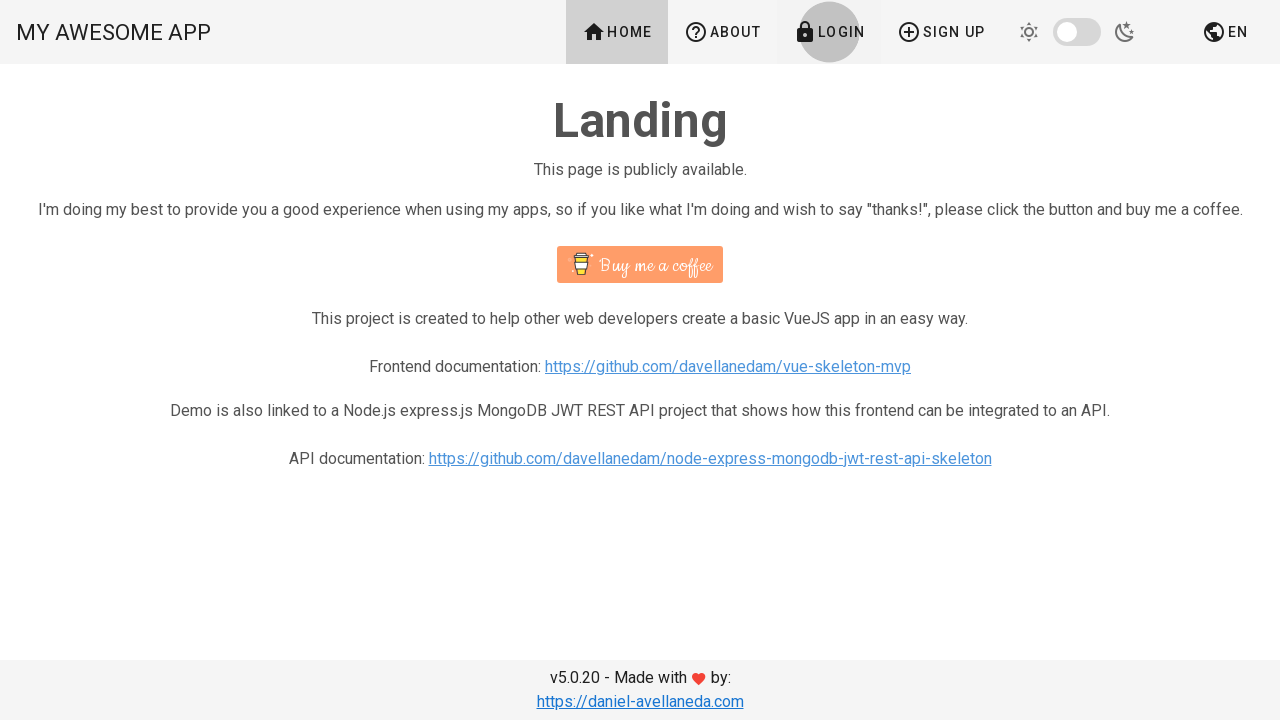

Login page loaded and URL verified
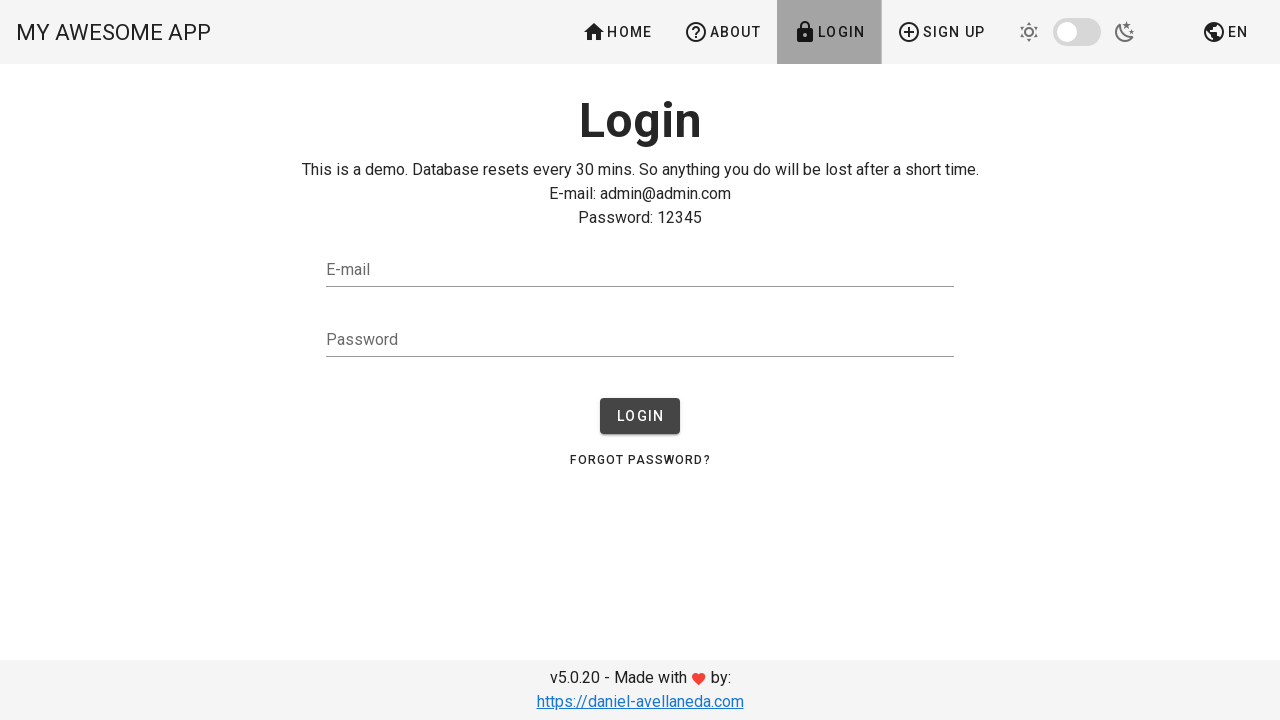

Located email input field
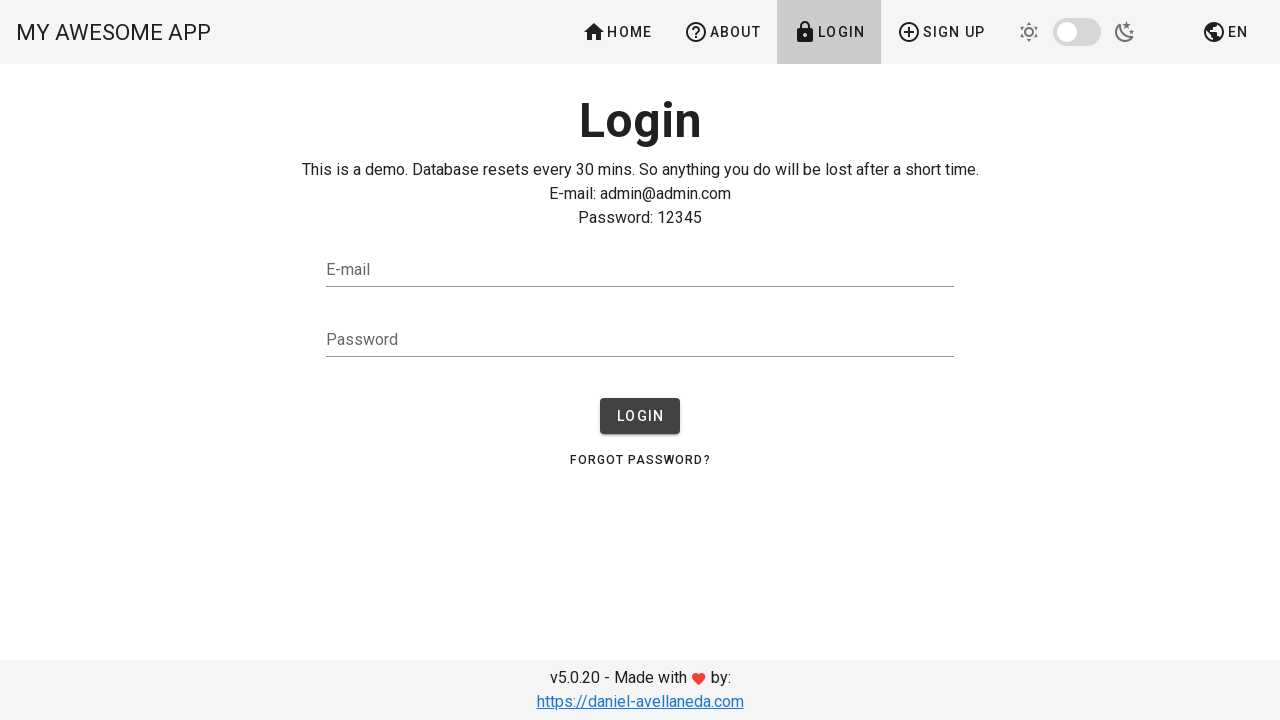

Email field is visible and ready
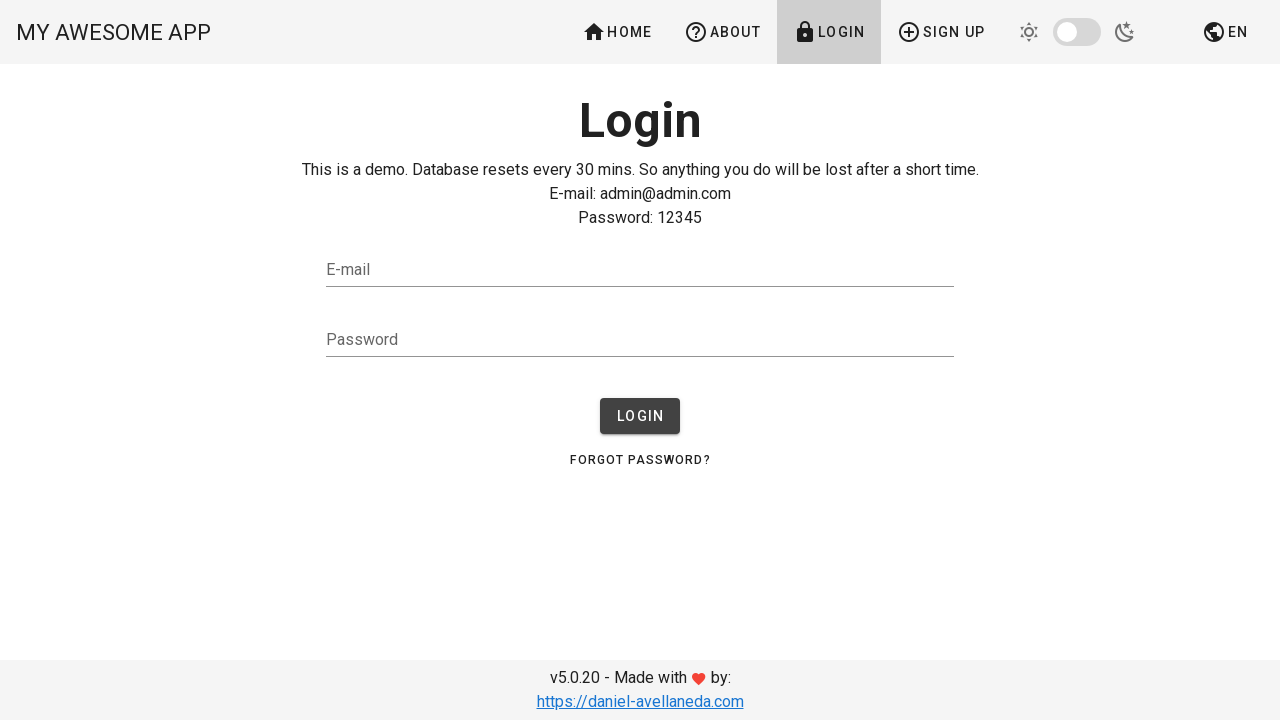

Verified email field has type='email'
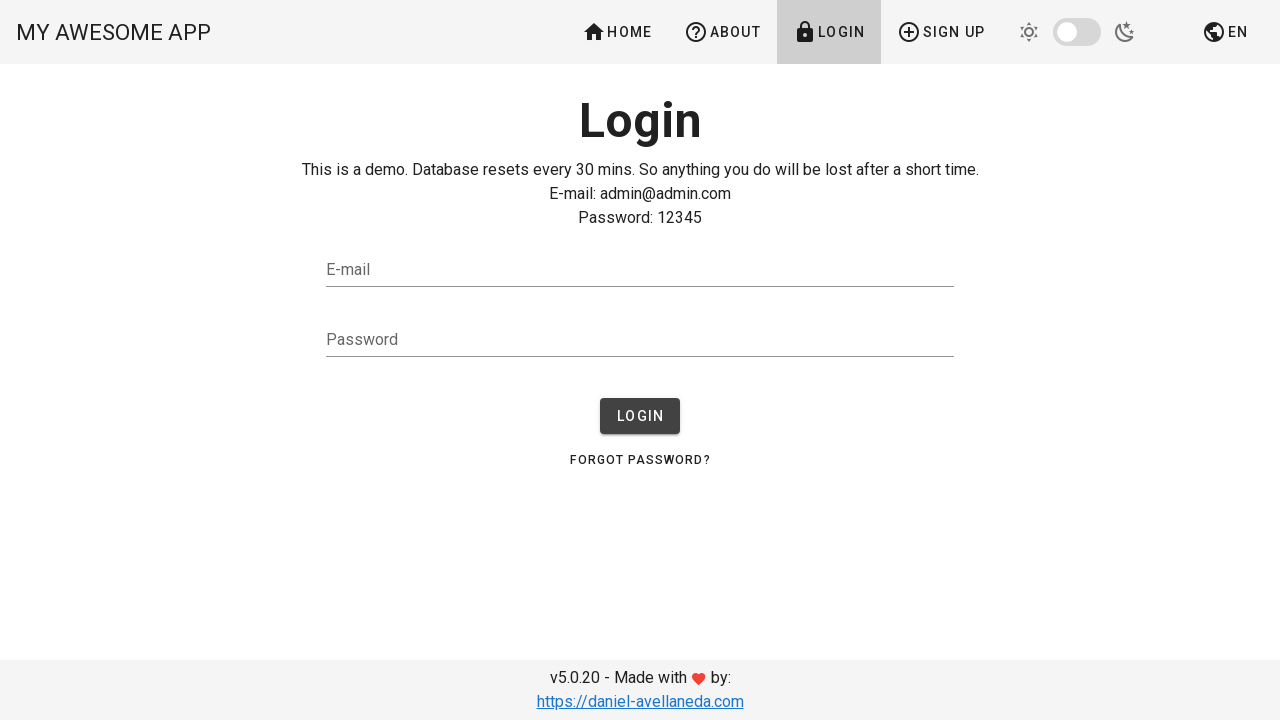

Located password input field
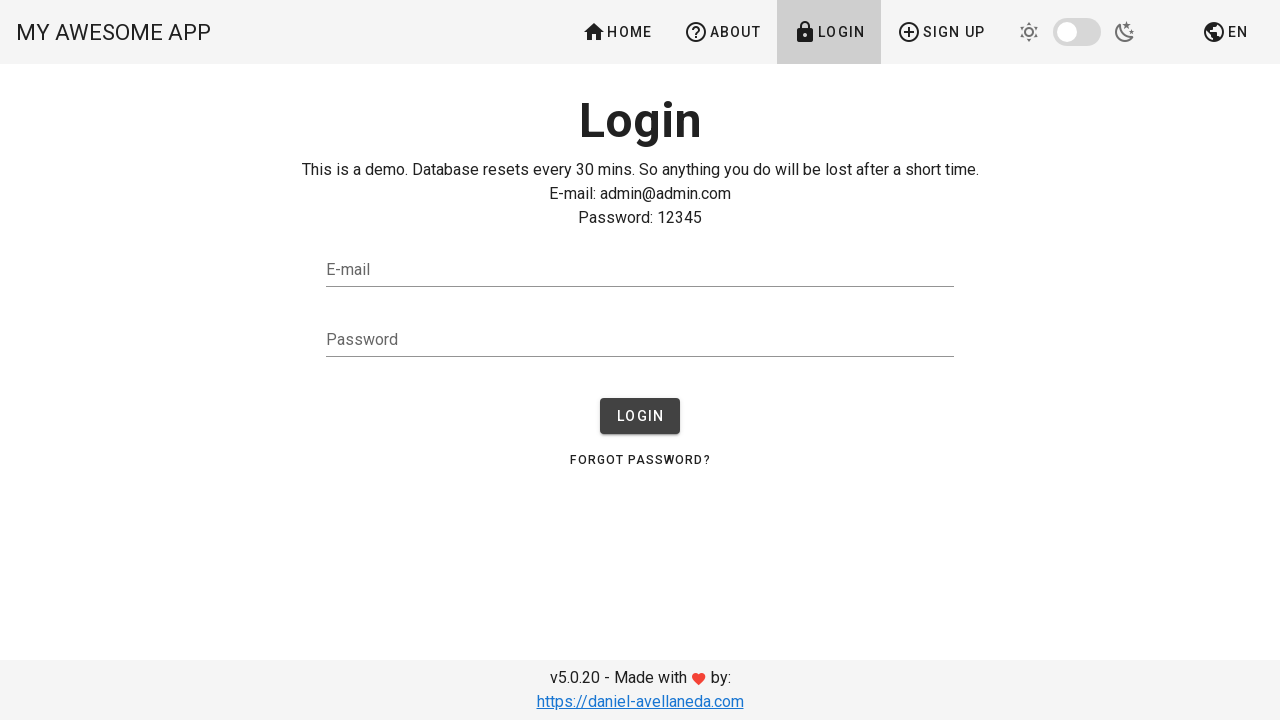

Verified password field has type='password'
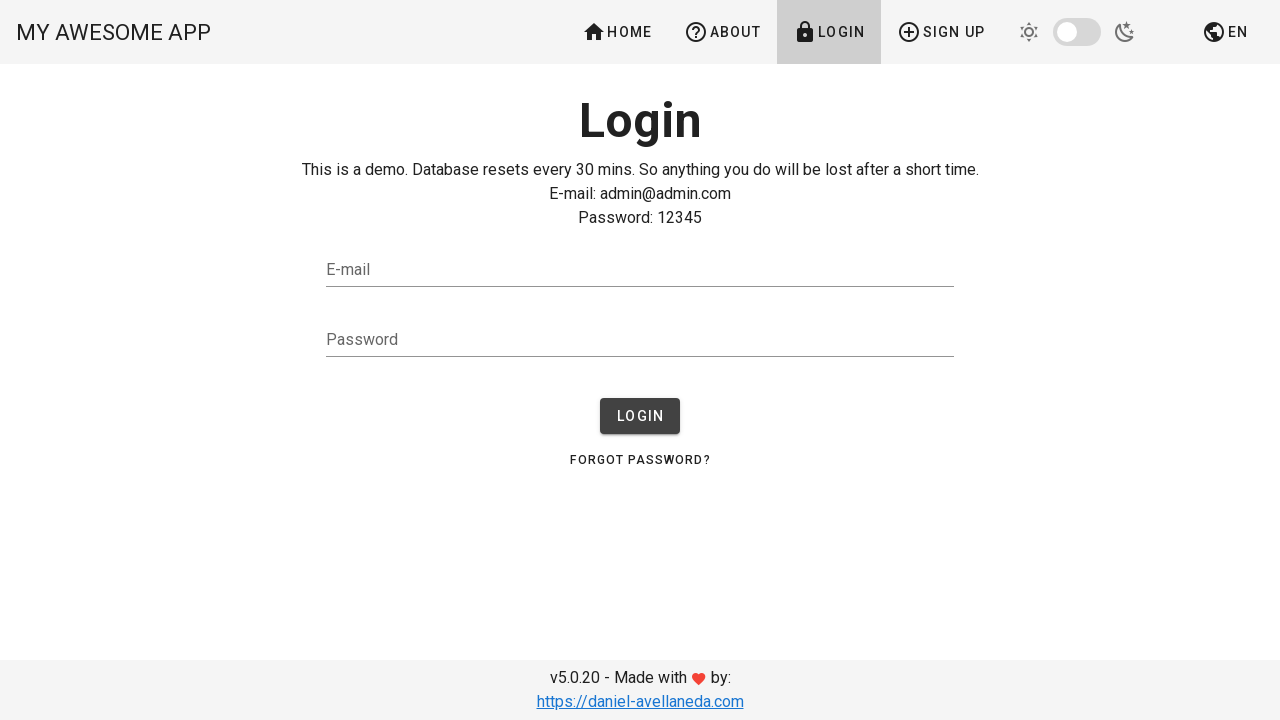

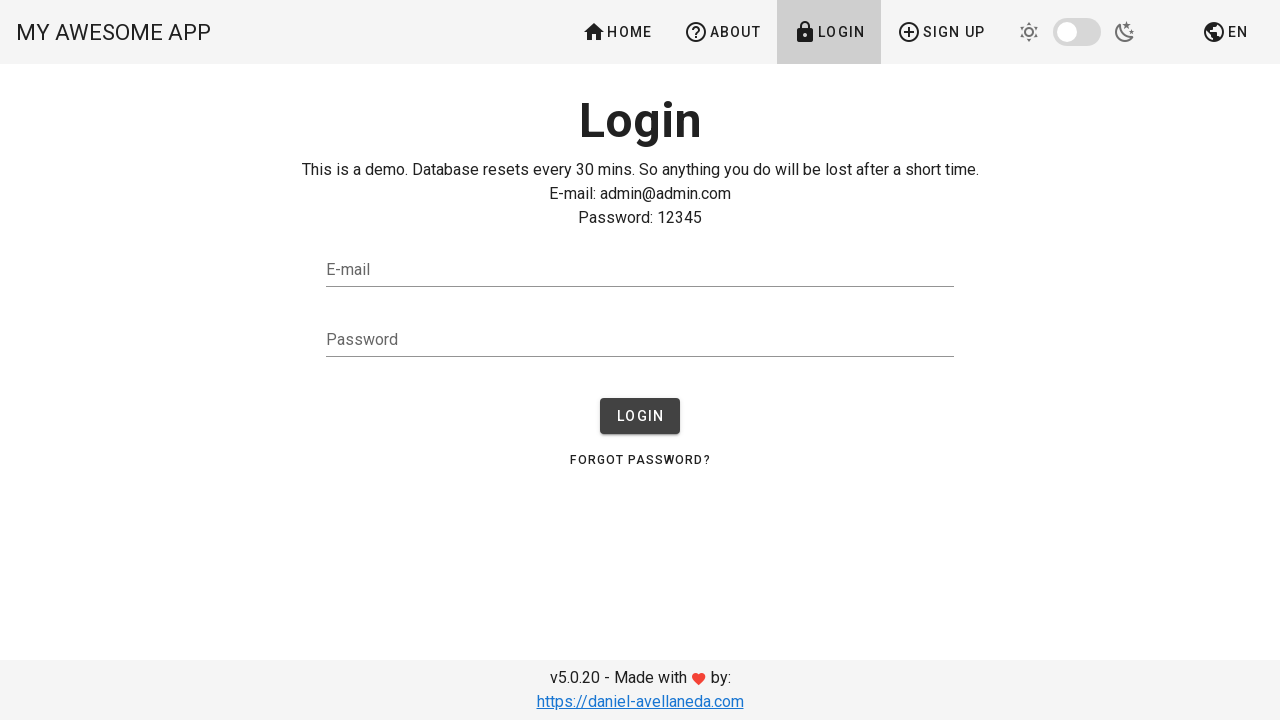